Navigates to Twitch Art directory, waits for the page to load with stream listings, and verifies the presence of directory content.

Starting URL: https://www.twitch.tv/directory/game/Art

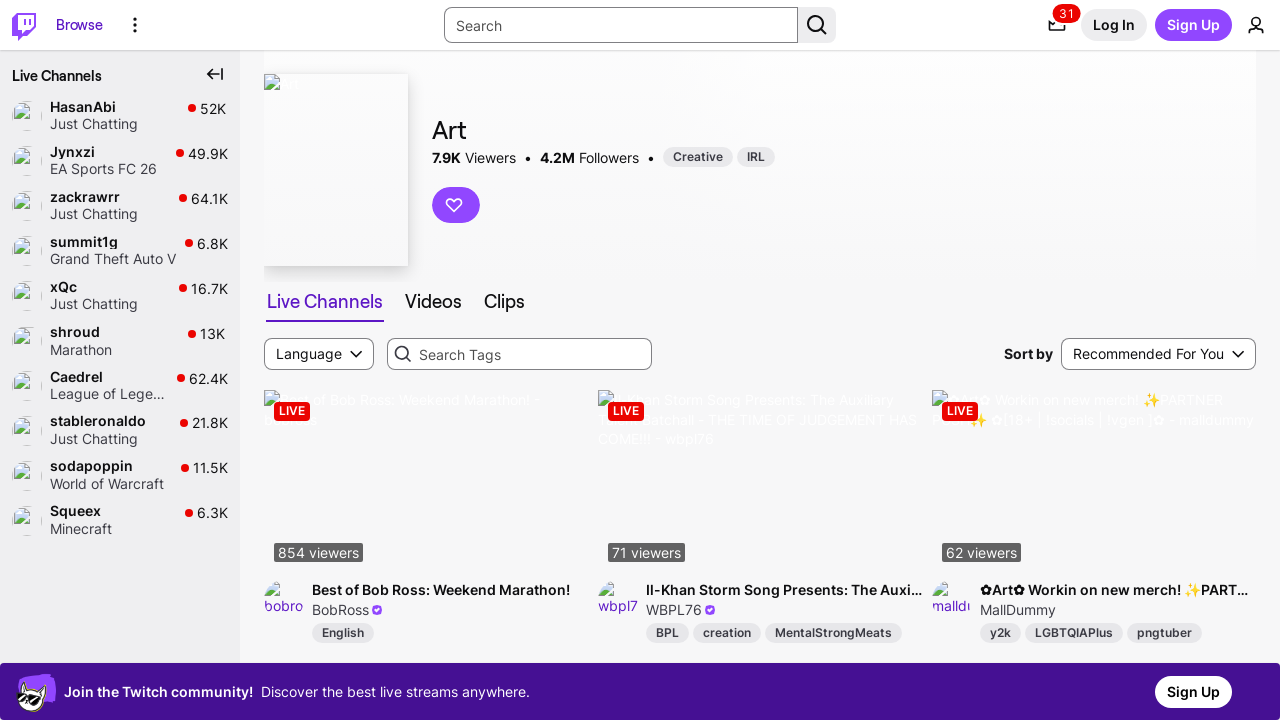

Navigated to Twitch Art directory
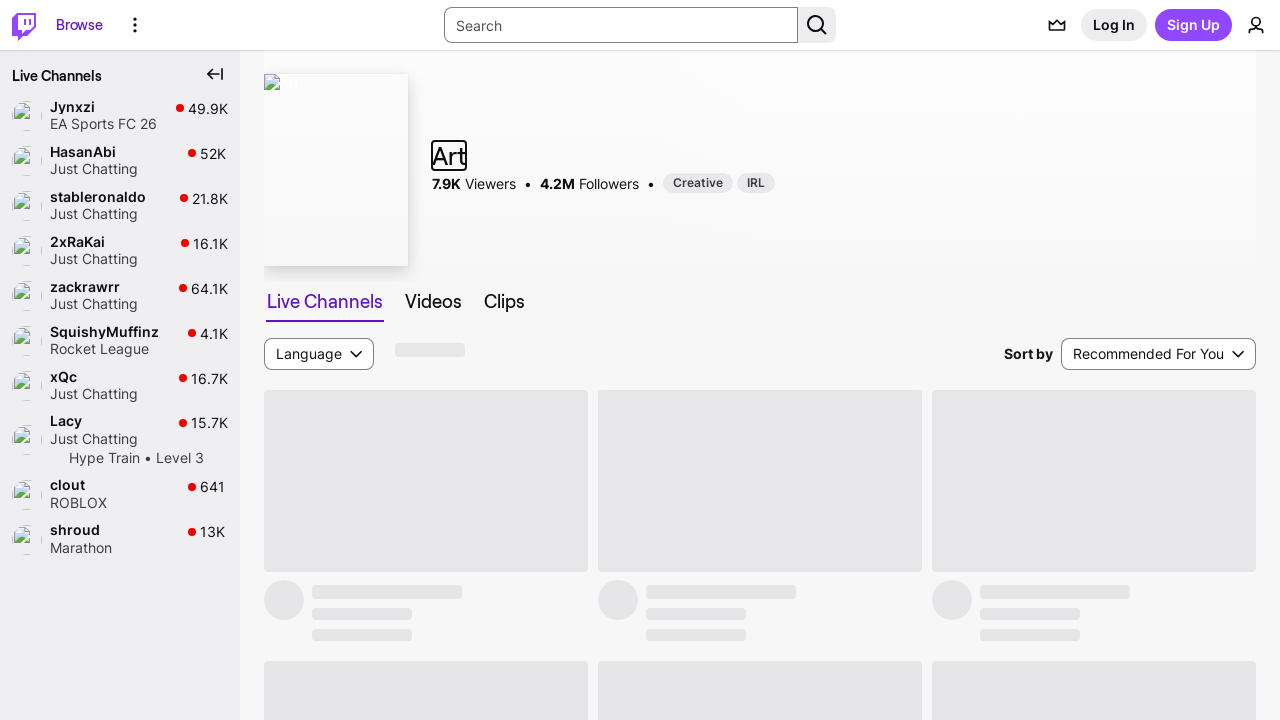

Waited for directory content to load - stream listings are now visible
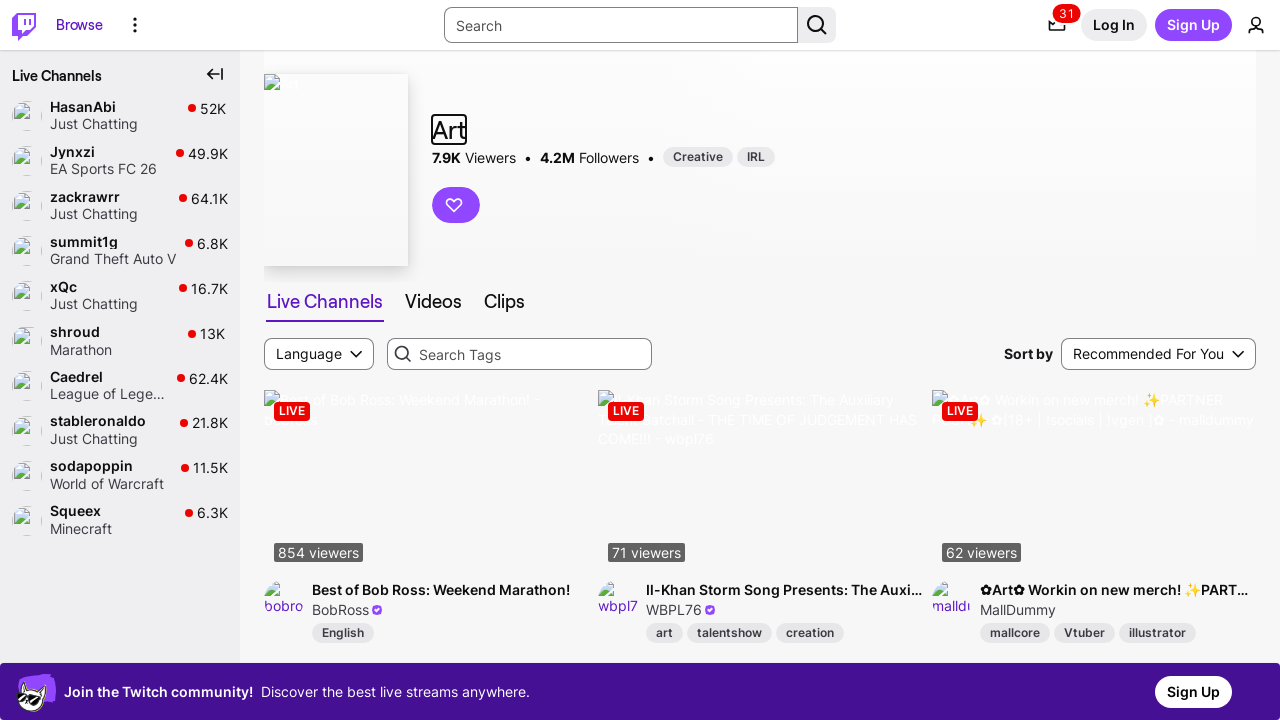

Verified that directory content is present with at least one stream listing
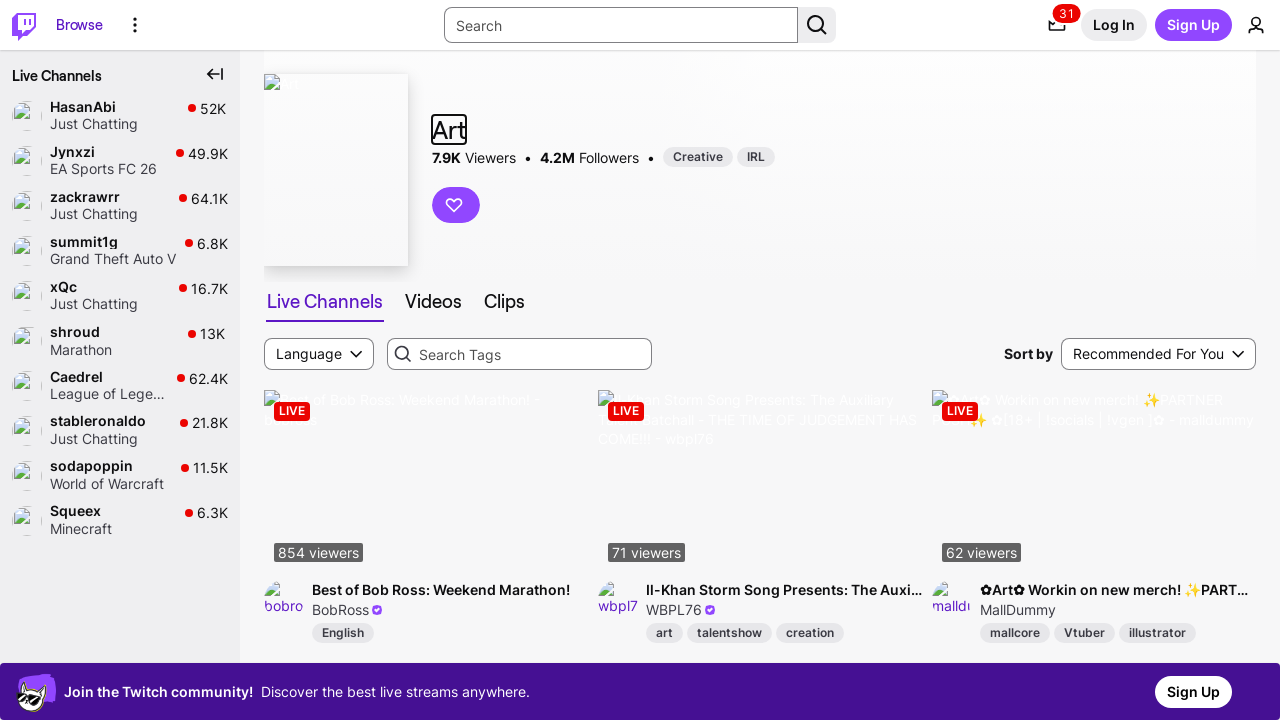

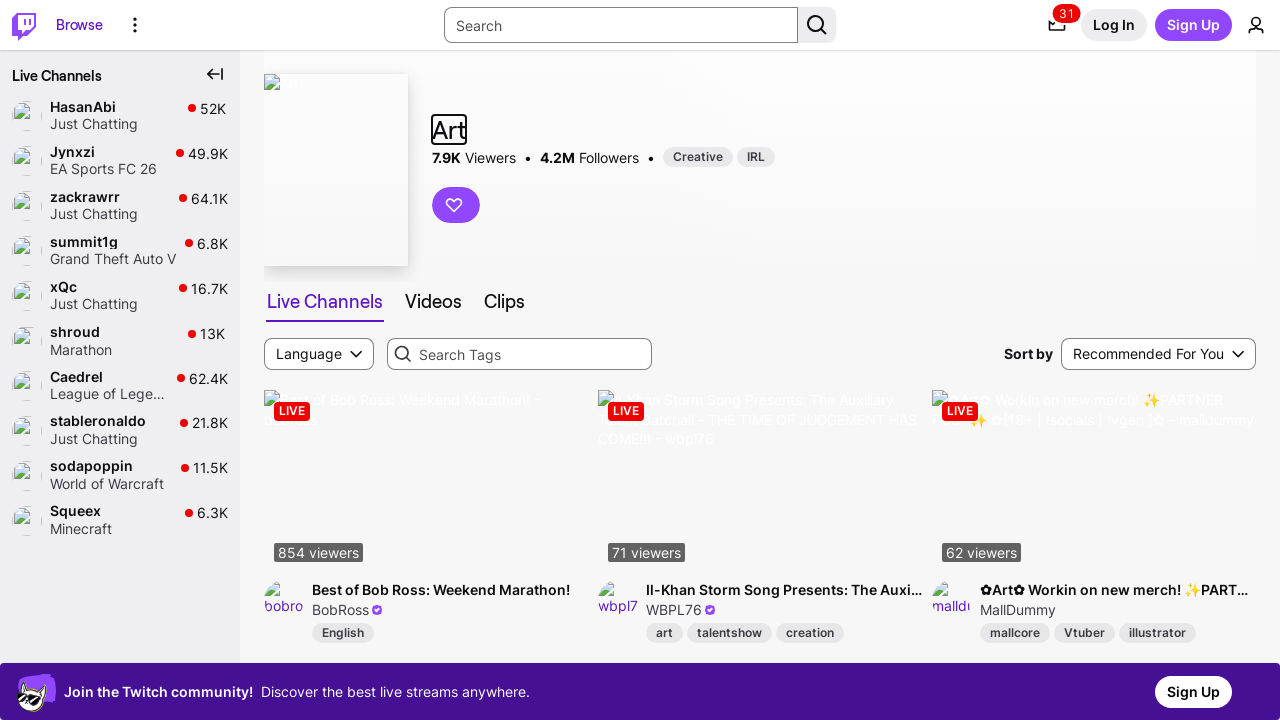